Creates a new paste on Pastebin with a simple text message, sets expiration to 10 minutes, and submits the form

Starting URL: https://pastebin.com

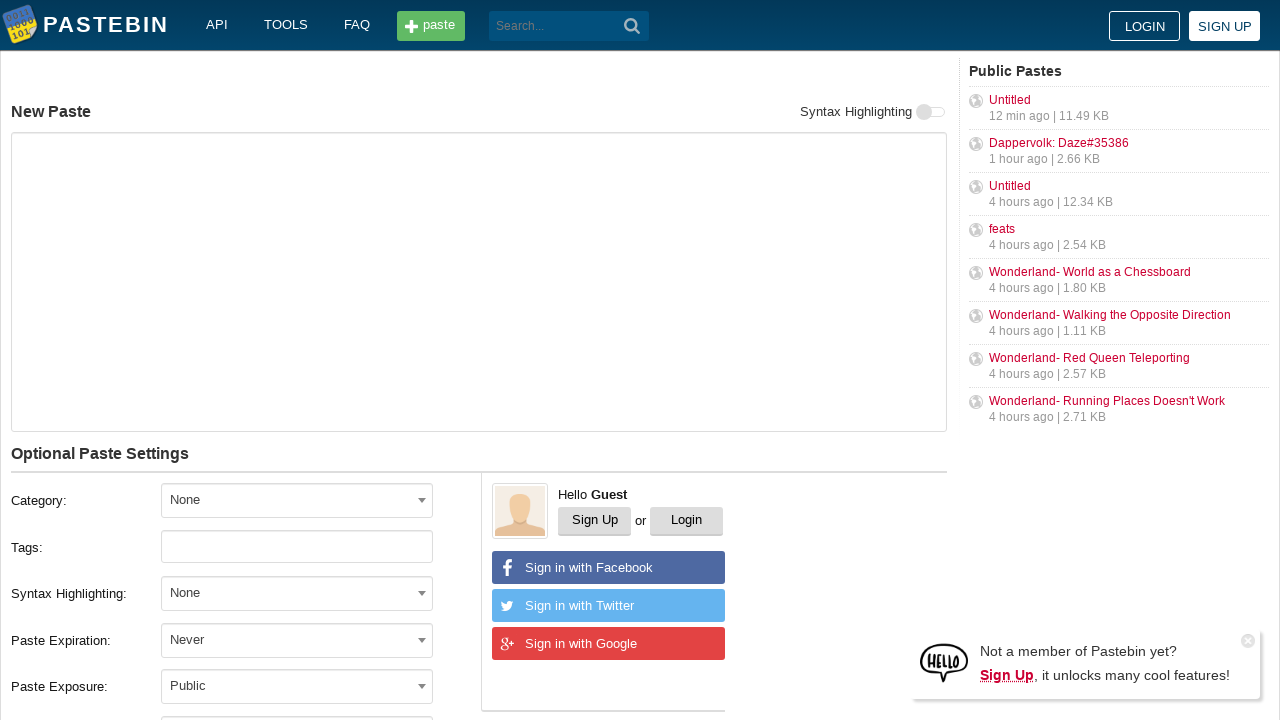

Filled paste content with 'Hello from WebDriver' on #postform-text
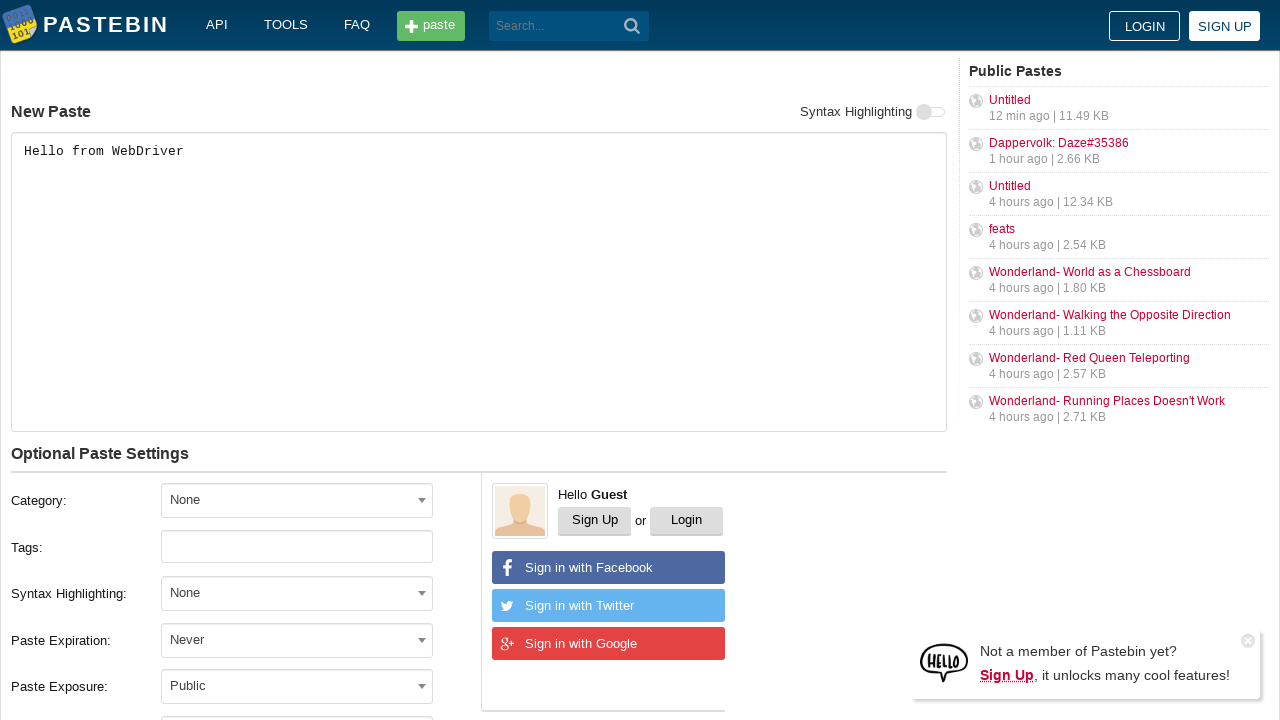

Clicked expiration dropdown to open options at (297, 640) on #select2-postform-expiration-container
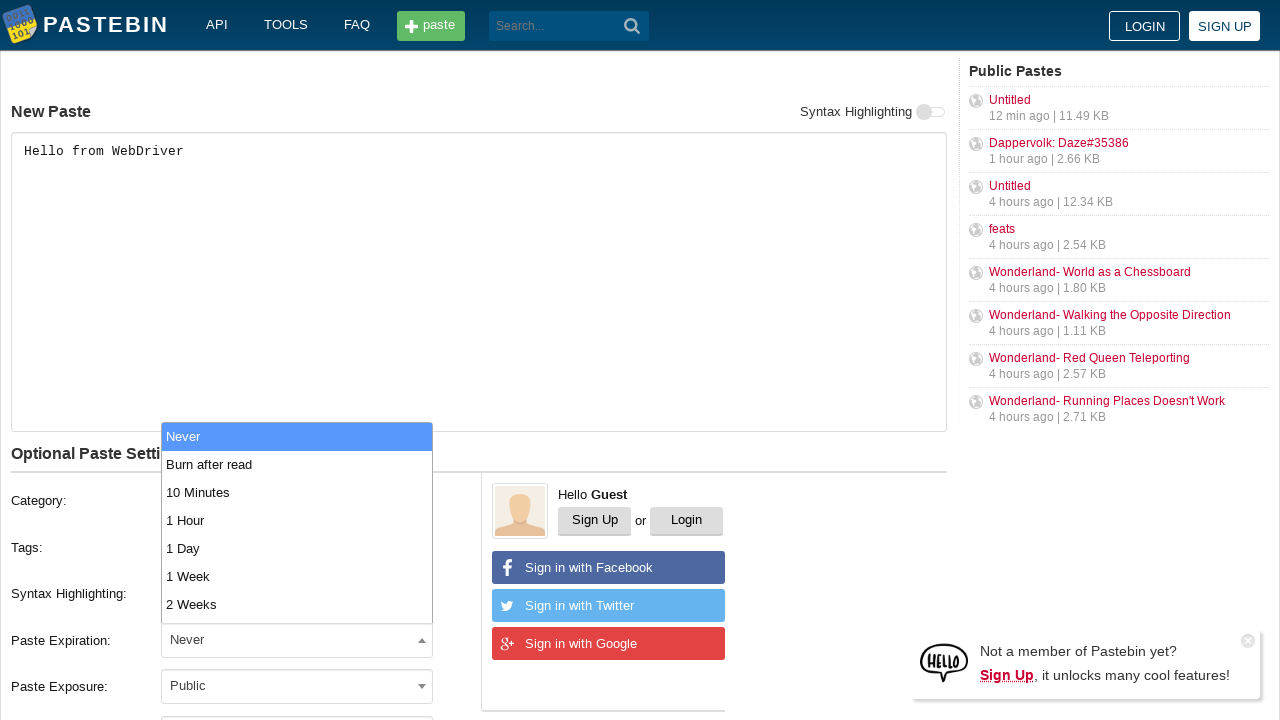

Selected '10 Minutes' from expiration dropdown at (297, 492) on xpath=//li[text()='10 Minutes']
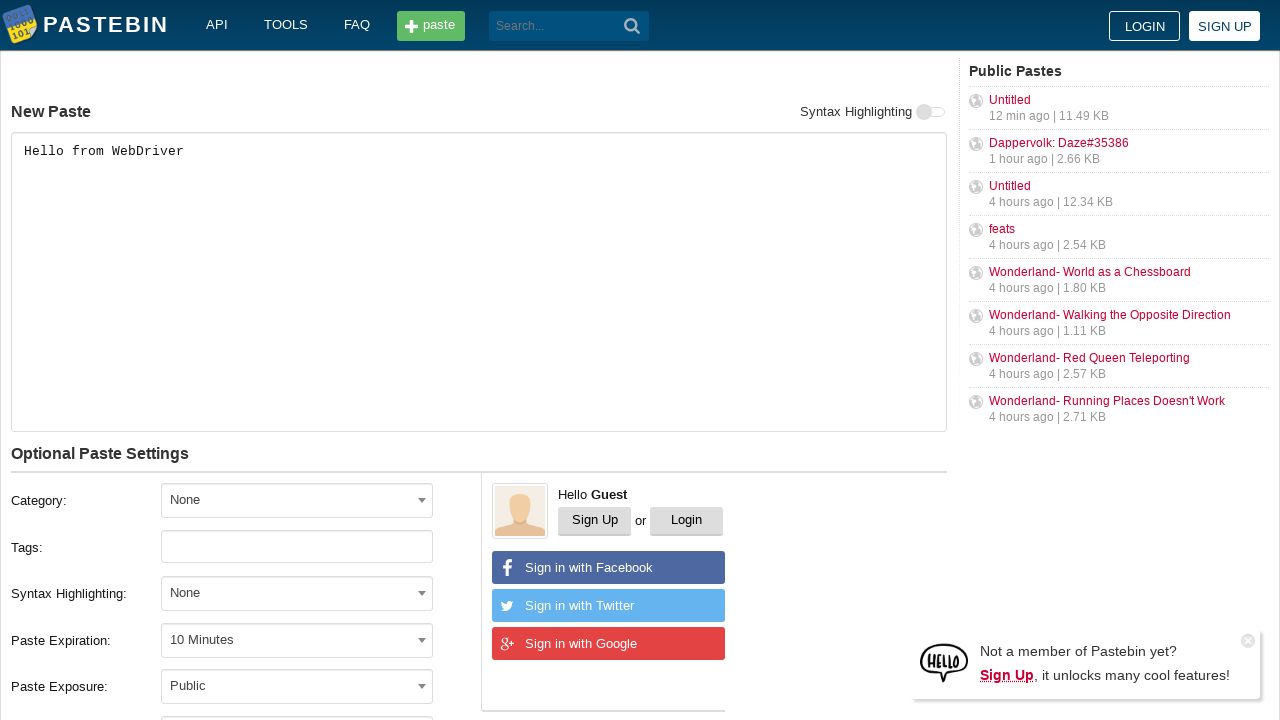

Filled paste title with 'helloweb' on #postform-name
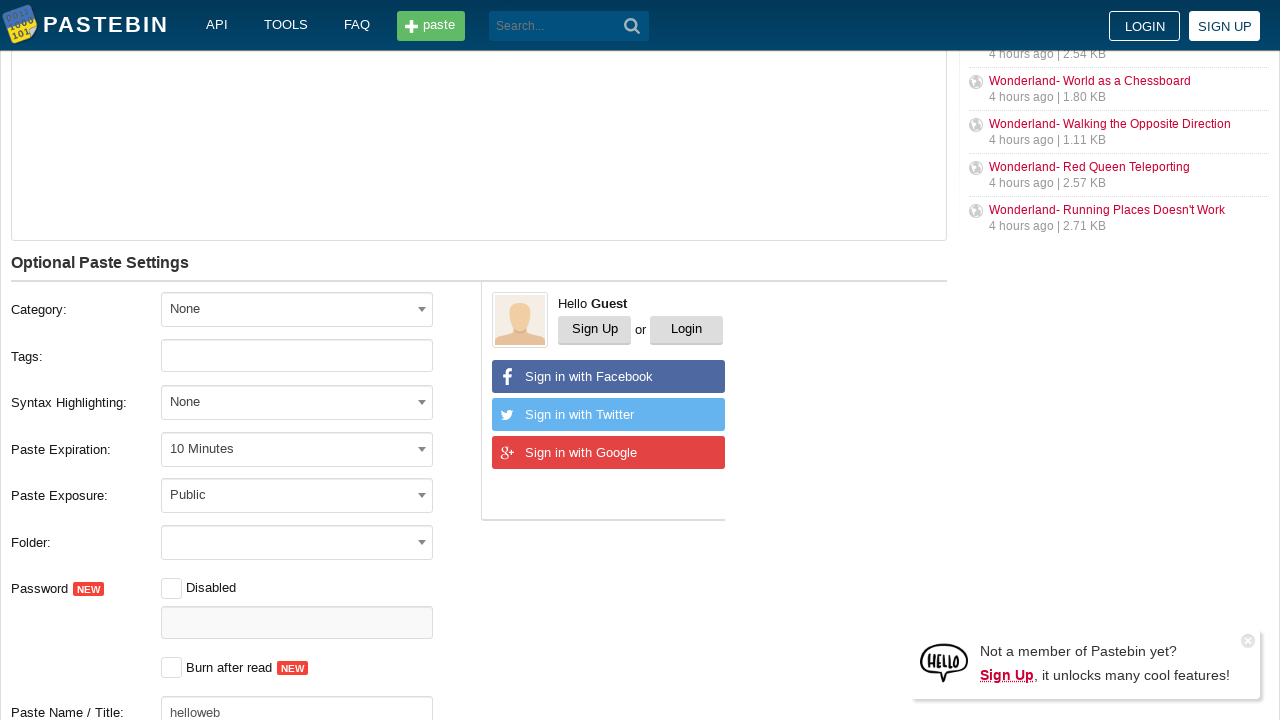

Clicked submit button to create paste at (240, 400) on button.btn.-big
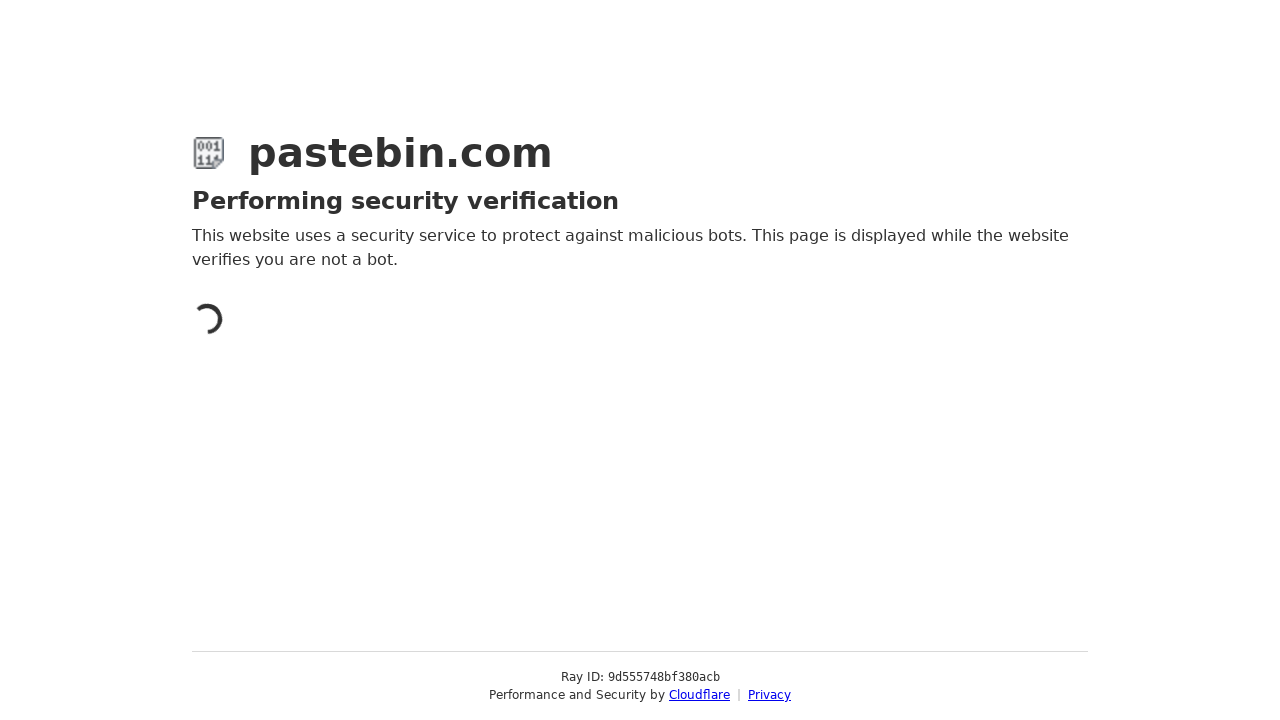

Paste successfully created and page loaded
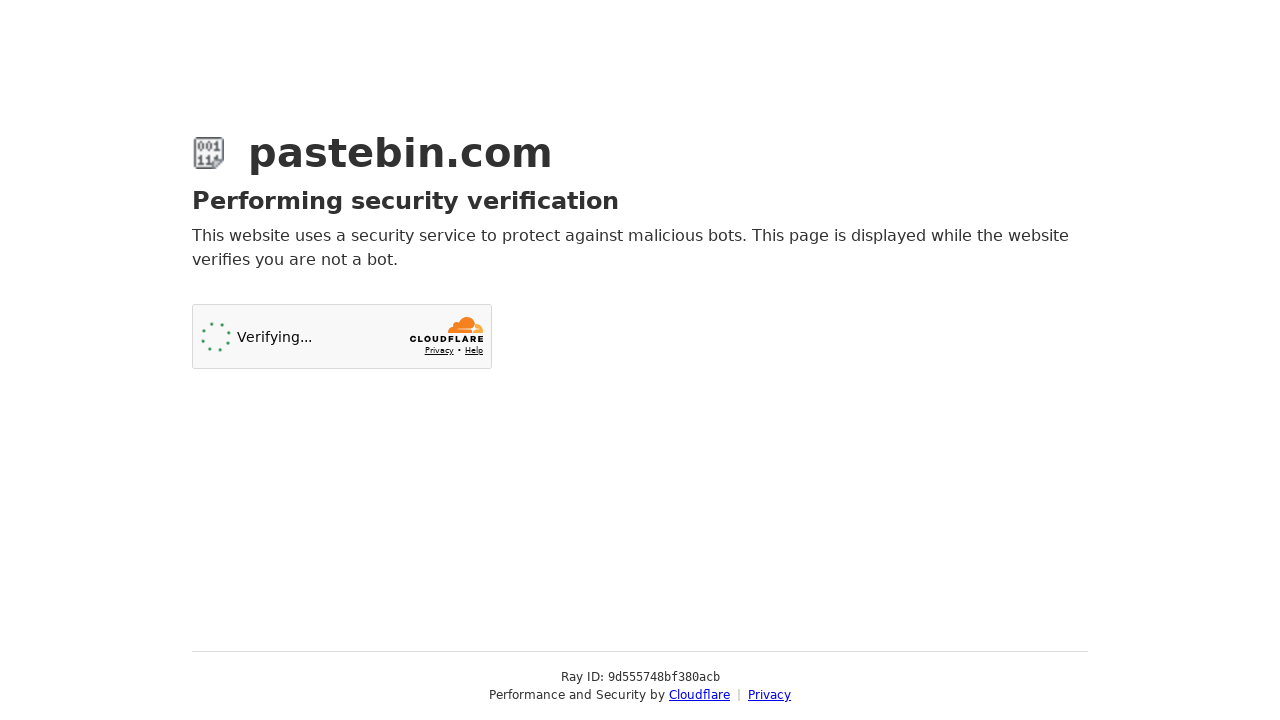

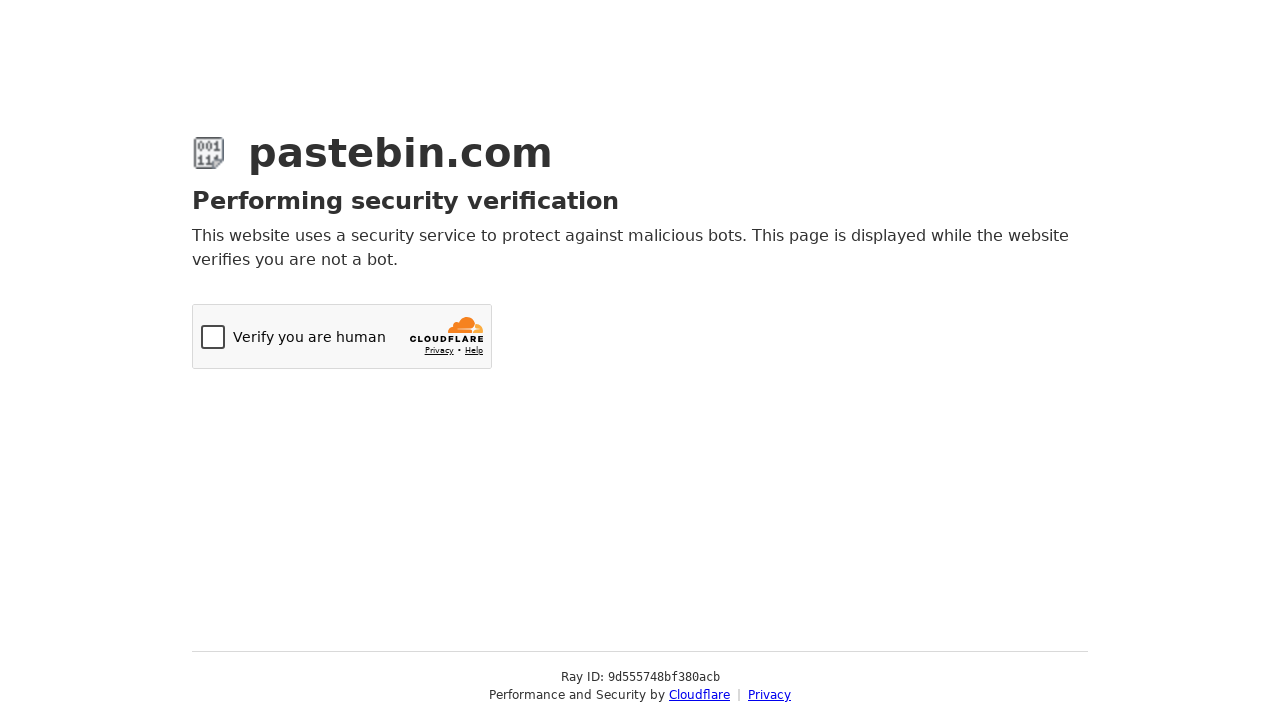